Tests alternative waiting strategies by clicking an AJAX button and verifying the success message content after waiting for the element.

Starting URL: http://uitestingplayground.com/ajax

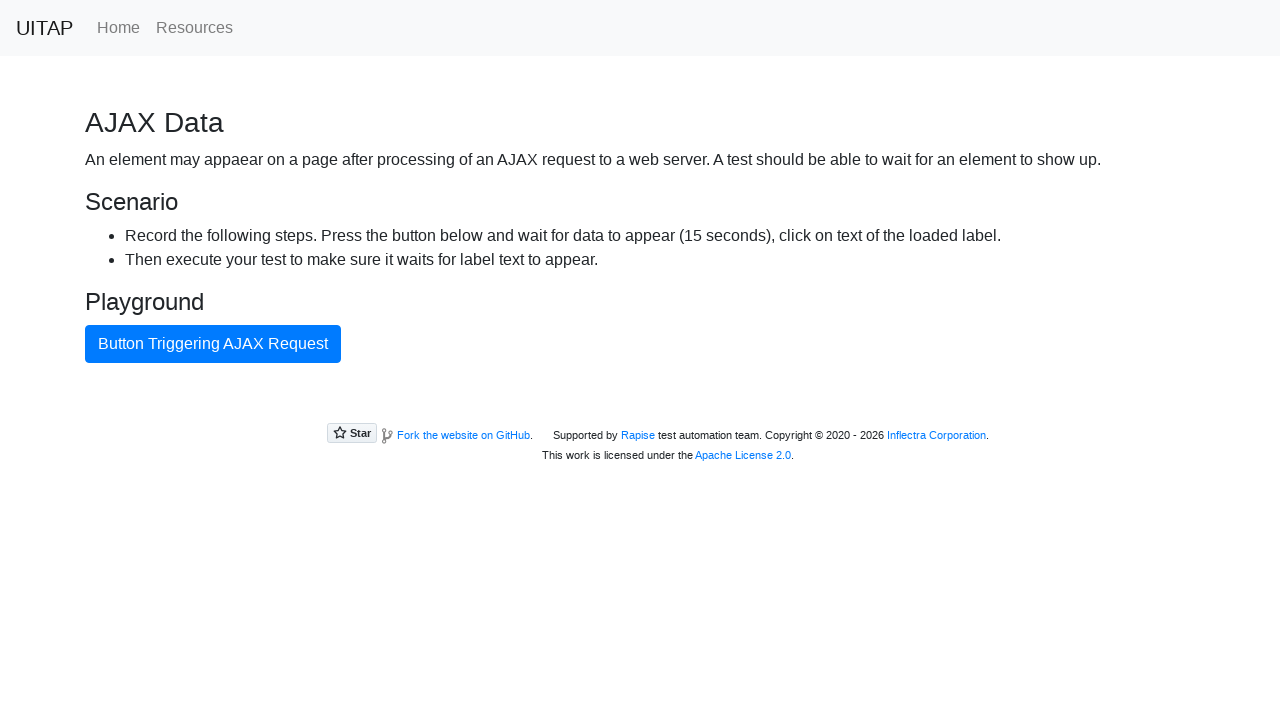

Clicked AJAX button to trigger request at (213, 344) on internal:text="Button Triggering AJAX Request"i
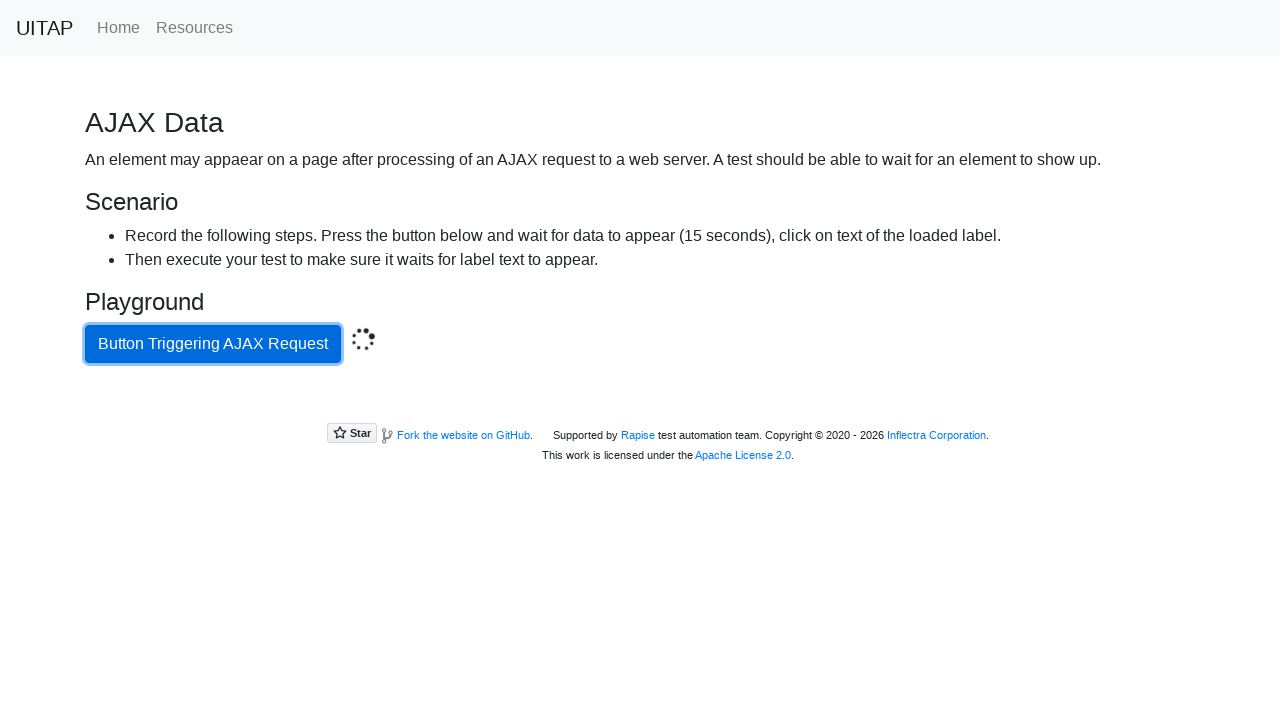

Waited for success message element to appear
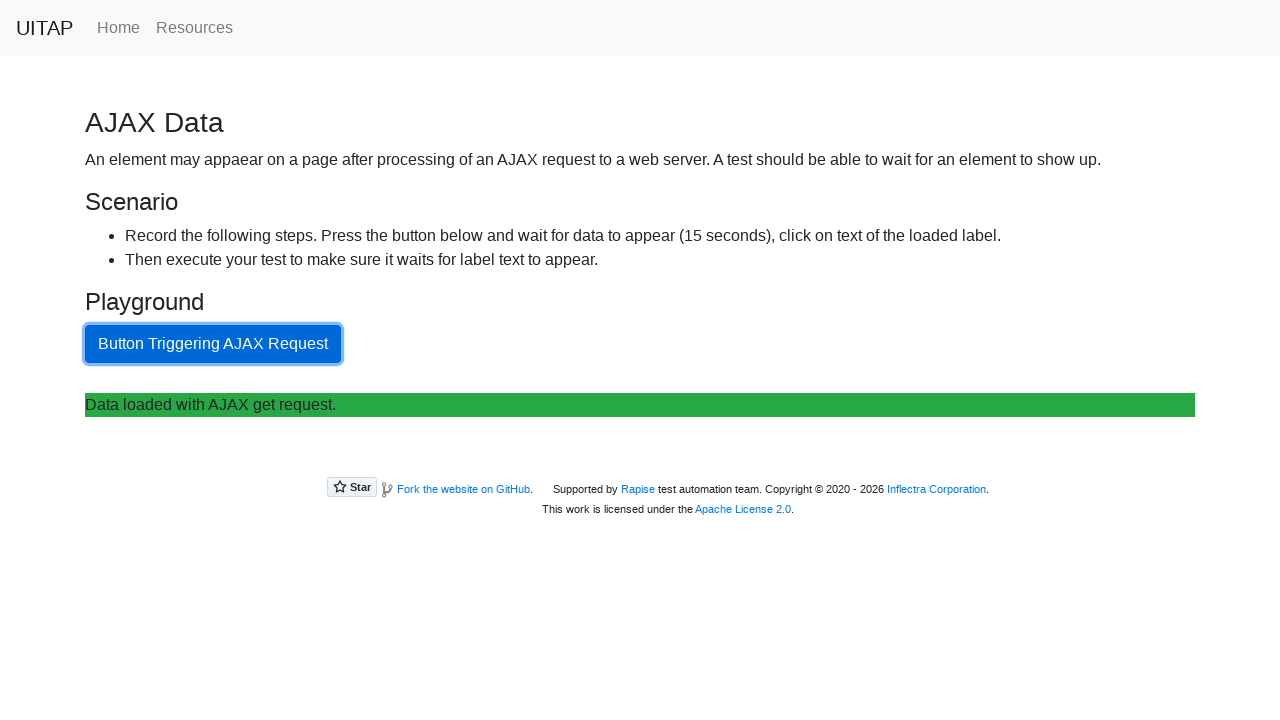

Located success message element
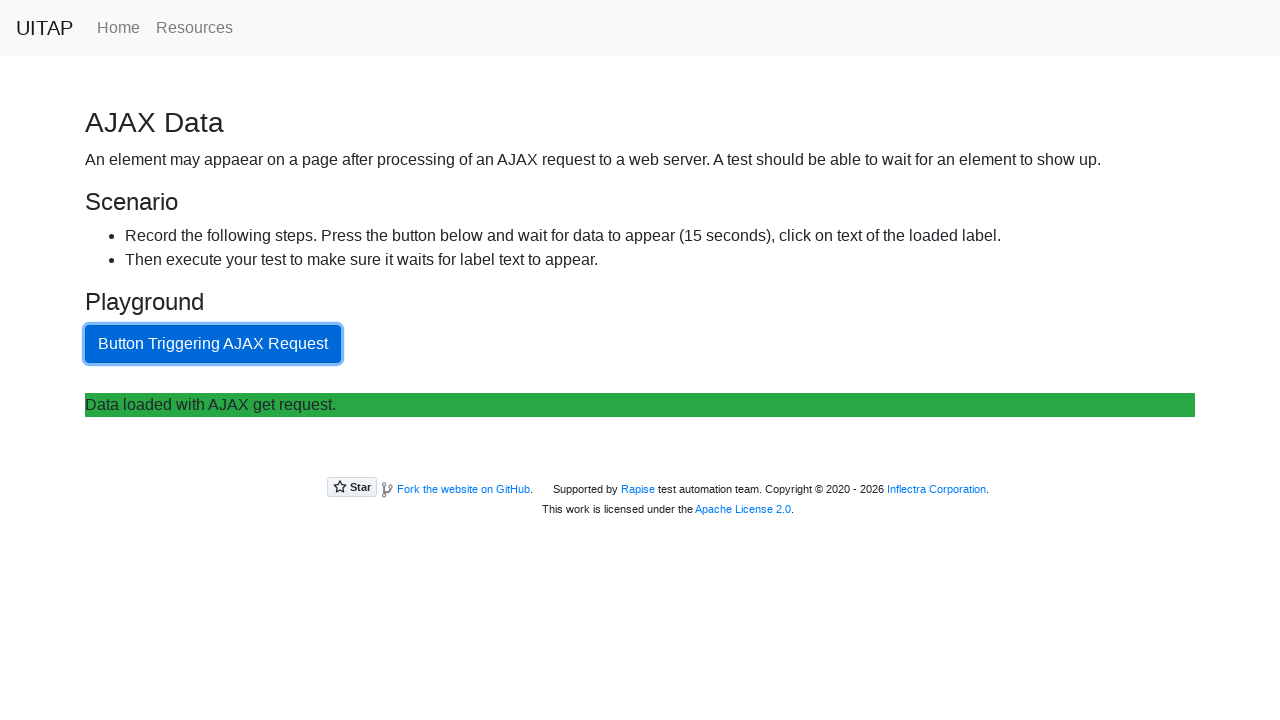

Retrieved success message text content
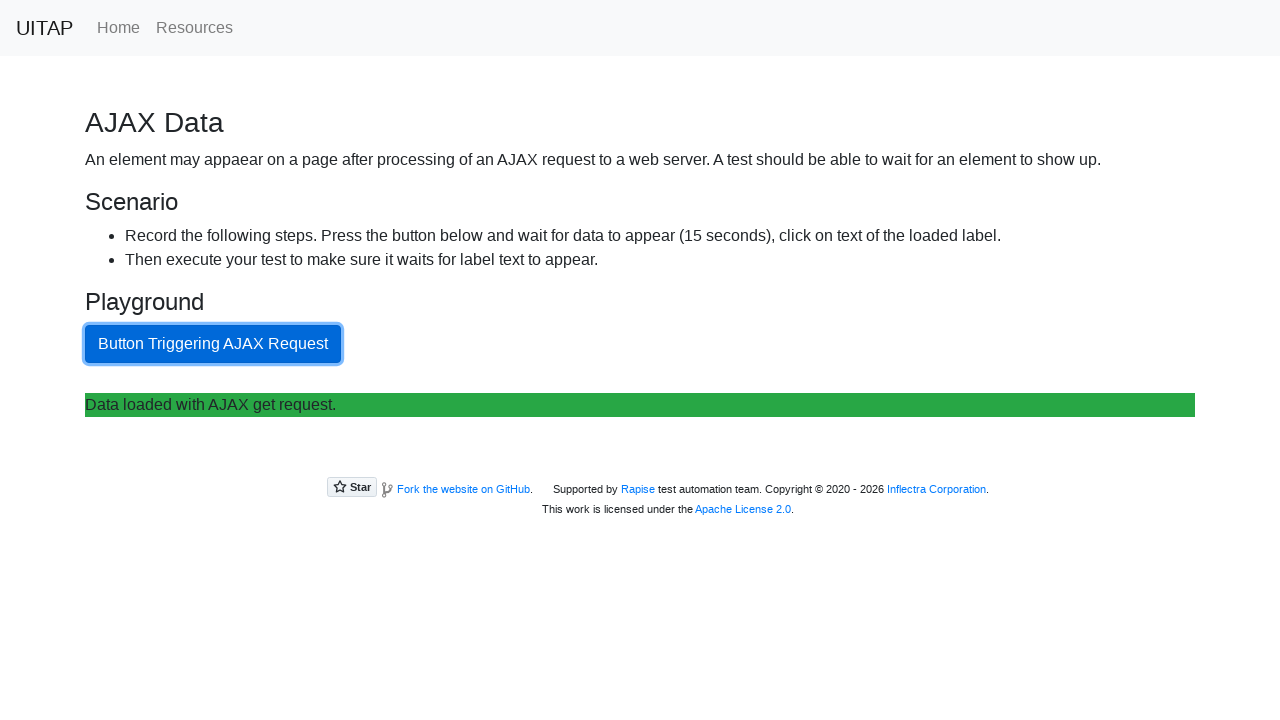

Verified success message contains expected text
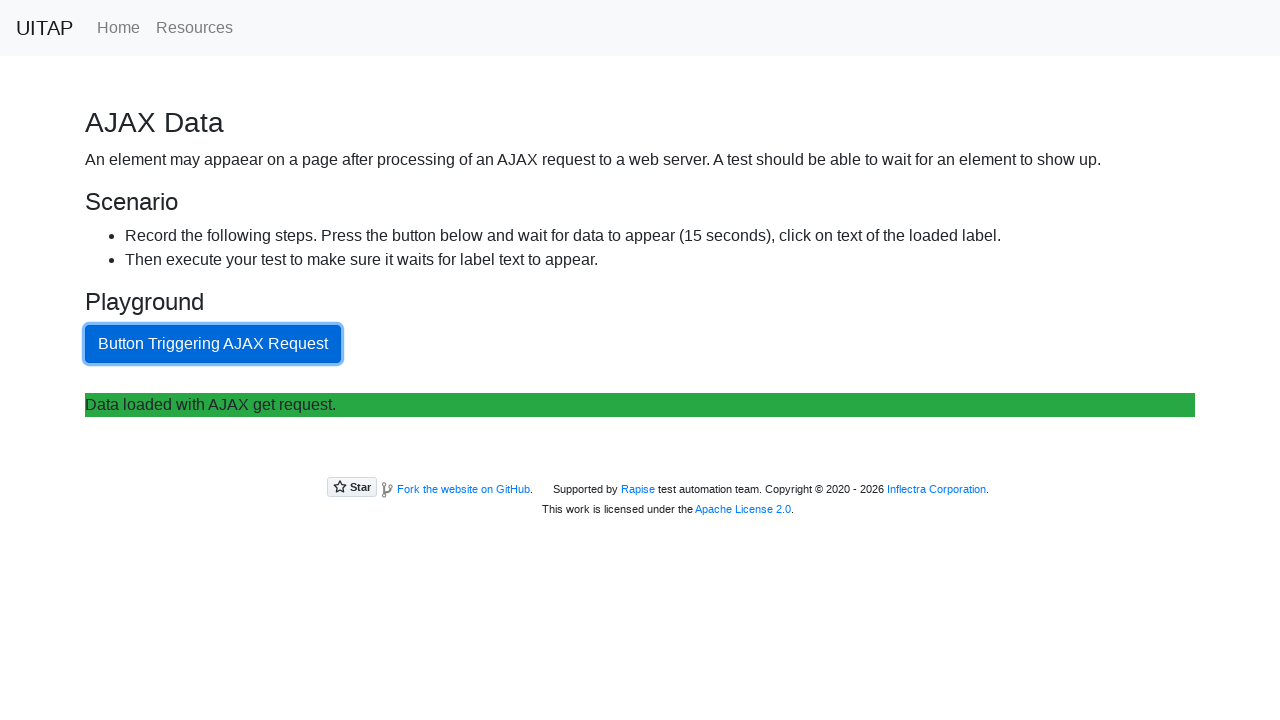

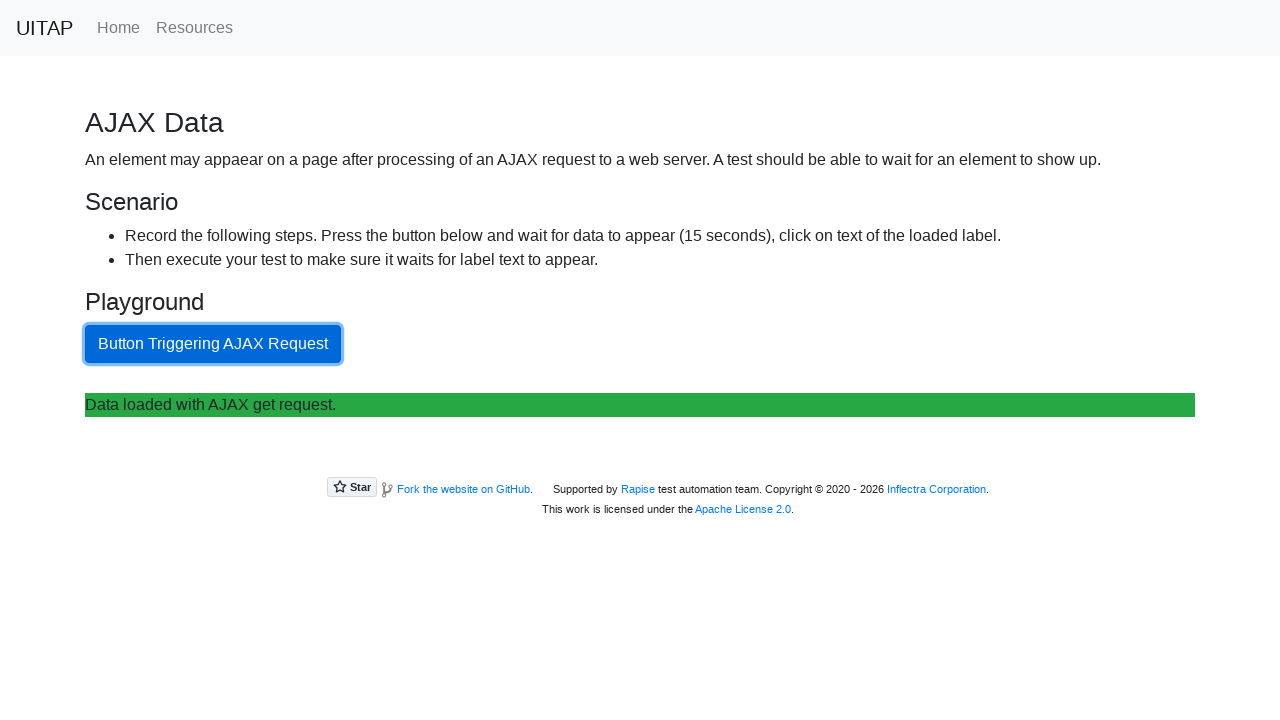